Tests JavaScript popup examples on W3Schools by clicking multiple "Try it" buttons that open new windows/tabs, then iterates through the opened windows to verify they loaded correctly.

Starting URL: https://www.w3schools.com/js/js_popup.asp

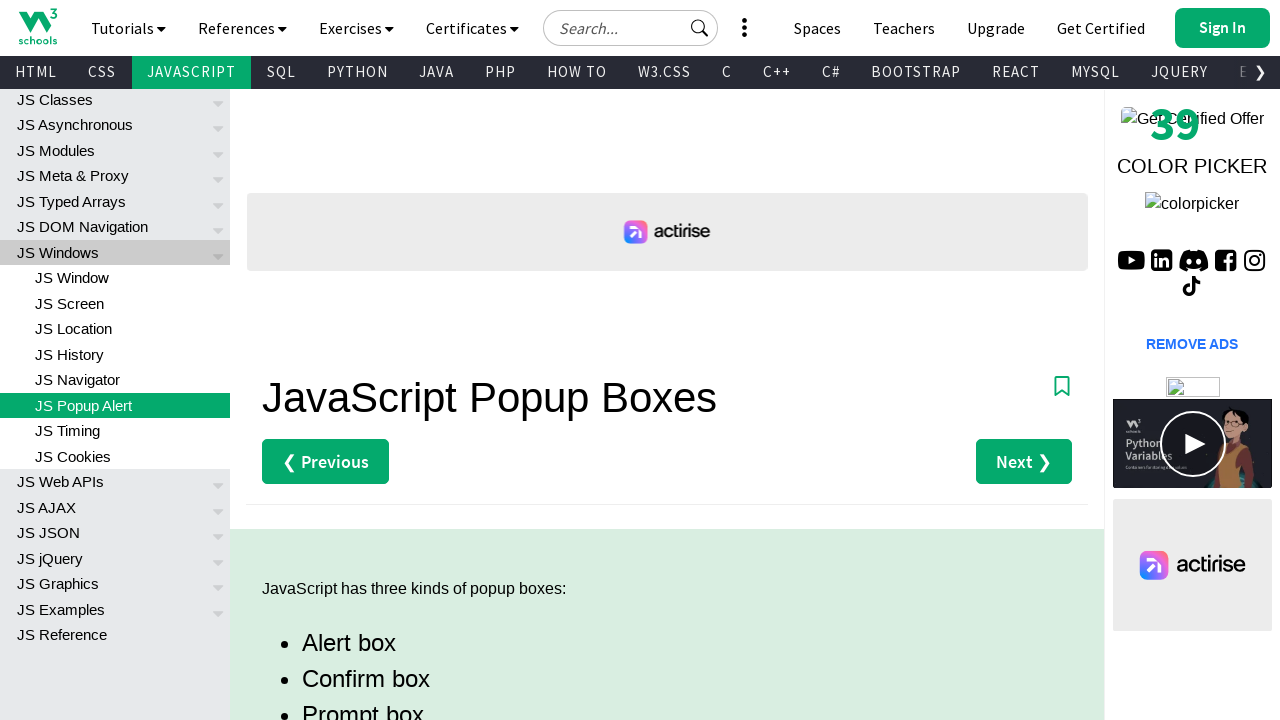

Clicked first 'Try it' button for Alert example at (334, 360) on (//a[@class='w3-btn w3-margin-bottom'])[1]
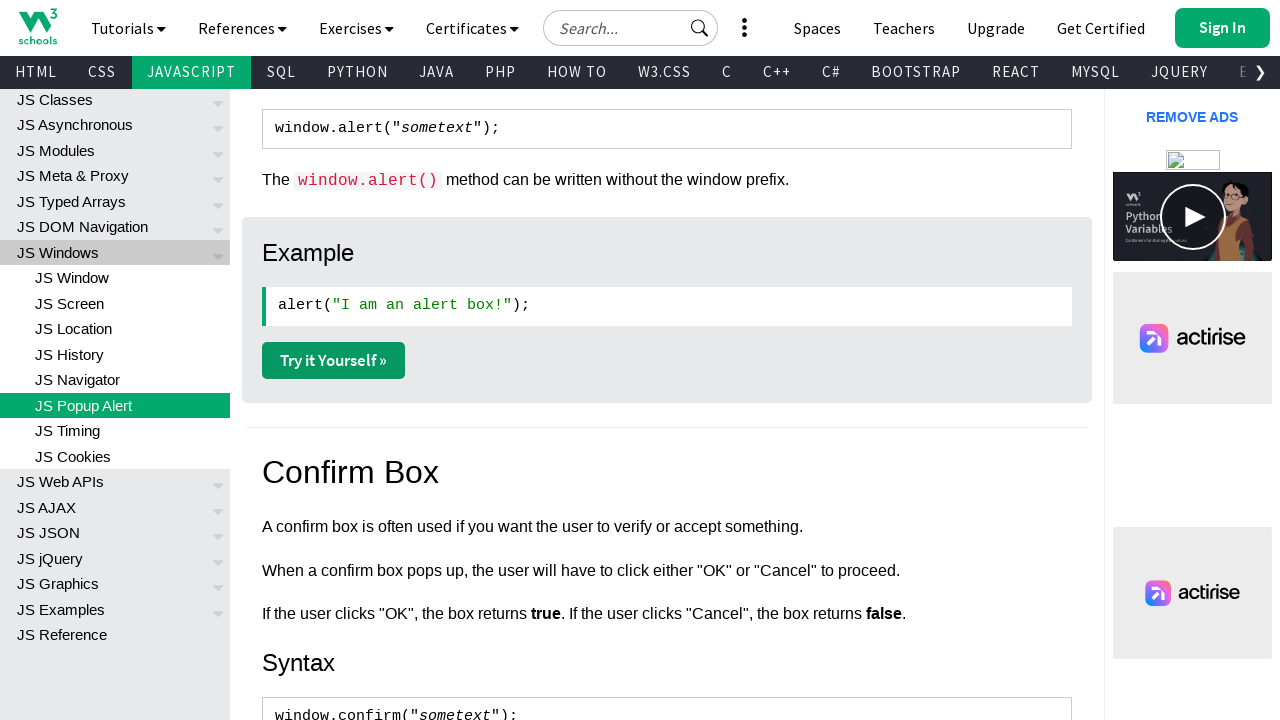

Clicked second 'Try it' button for Confirm example at (334, 361) on (//a[@class='w3-btn w3-margin-bottom'])[2]
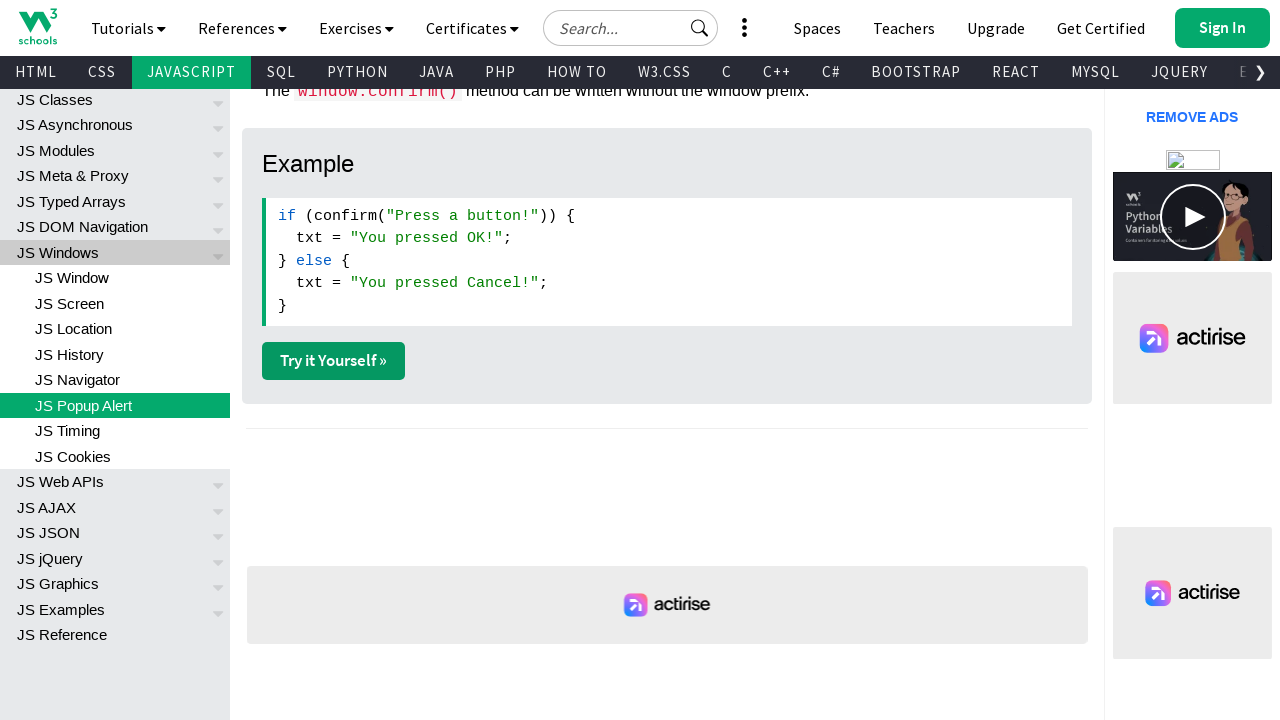

Clicked third 'Try it' button for Prompt example at (334, 361) on (//a[@class='w3-btn w3-margin-bottom'])[3]
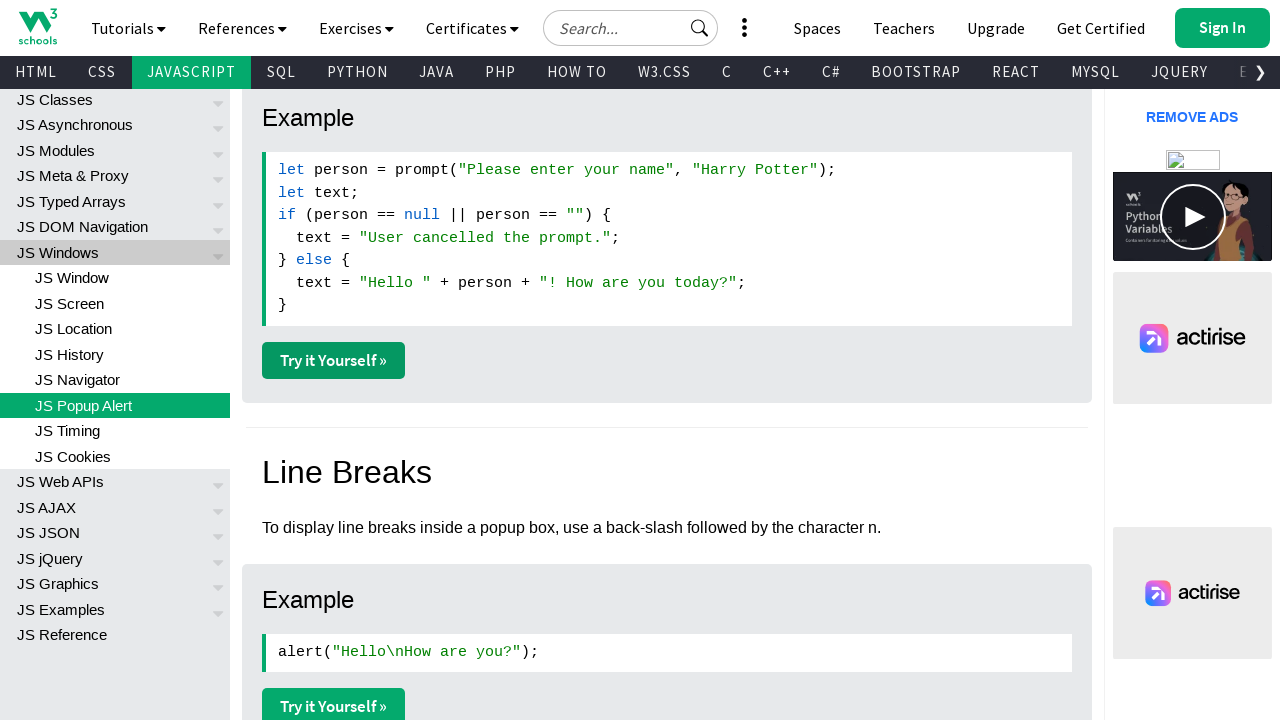

Clicked fourth 'Try it' button for Line breaks example at (334, 702) on (//a[@class='w3-btn w3-margin-bottom'])[4]
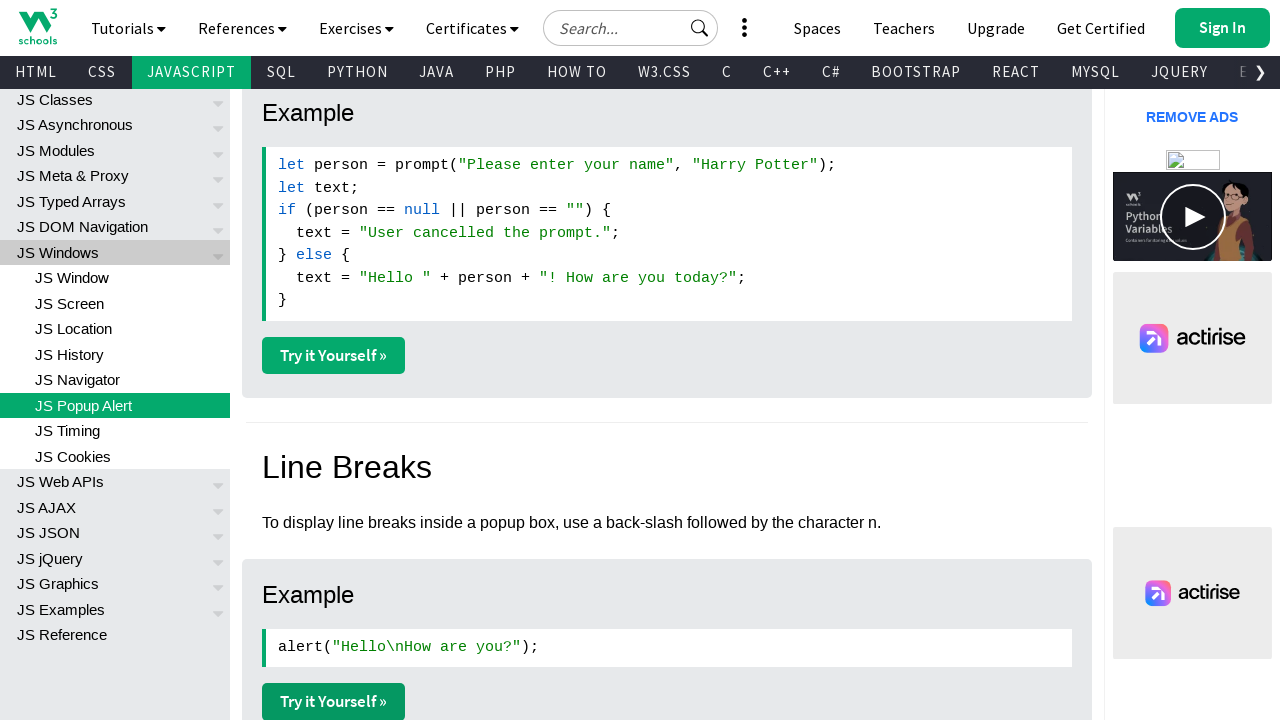

Waited 2 seconds for new windows/tabs to open
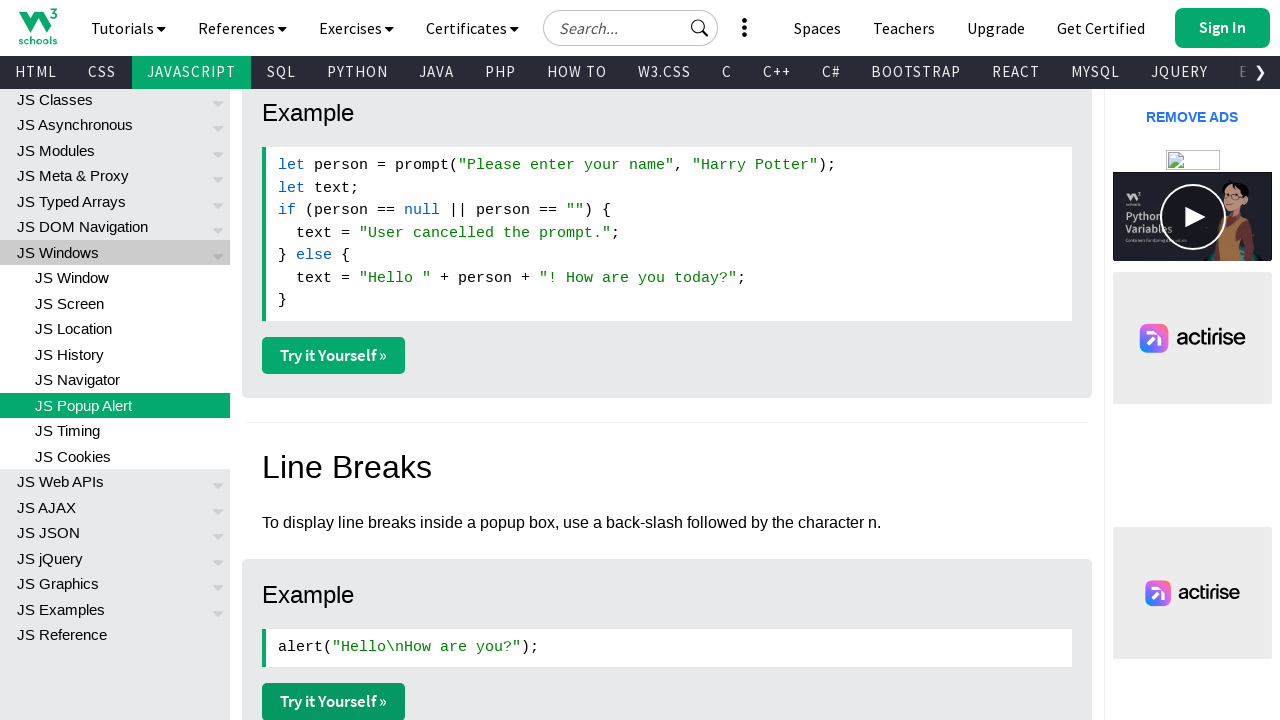

Retrieved all opened pages/tabs - found 5 total pages
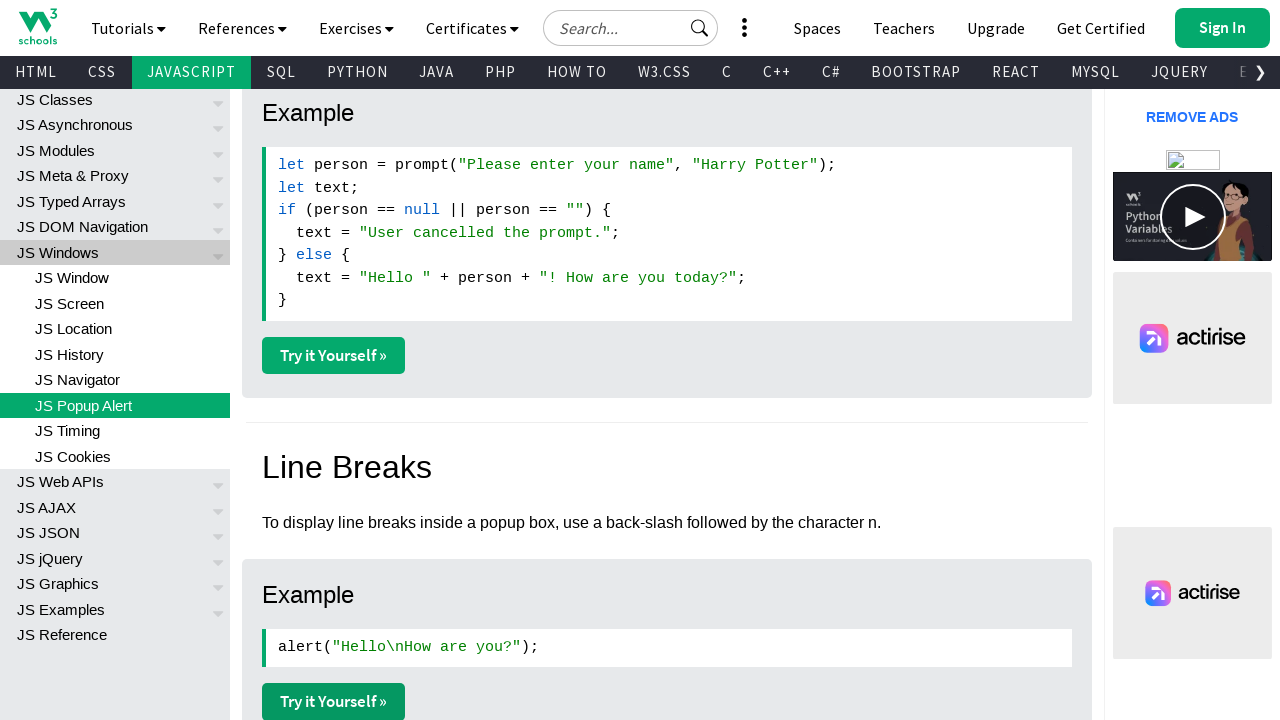

Brought a popup window to front
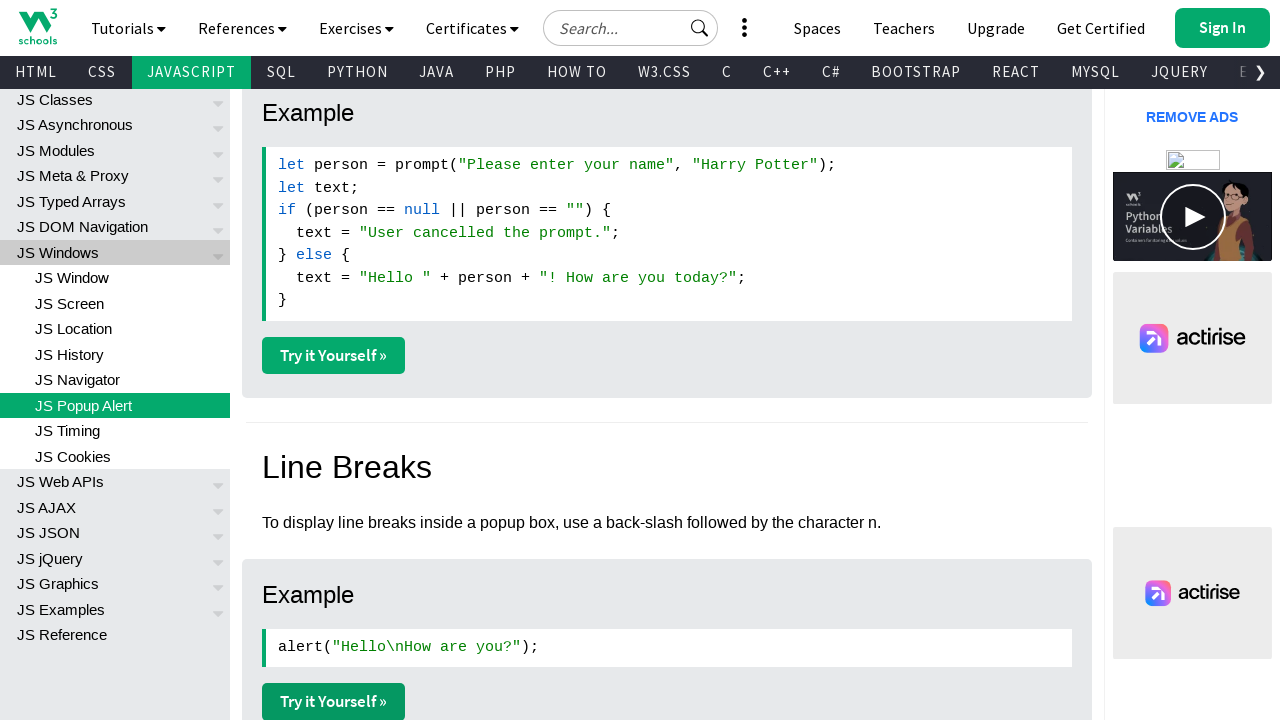

Verified popup window loaded successfully (DOM content loaded)
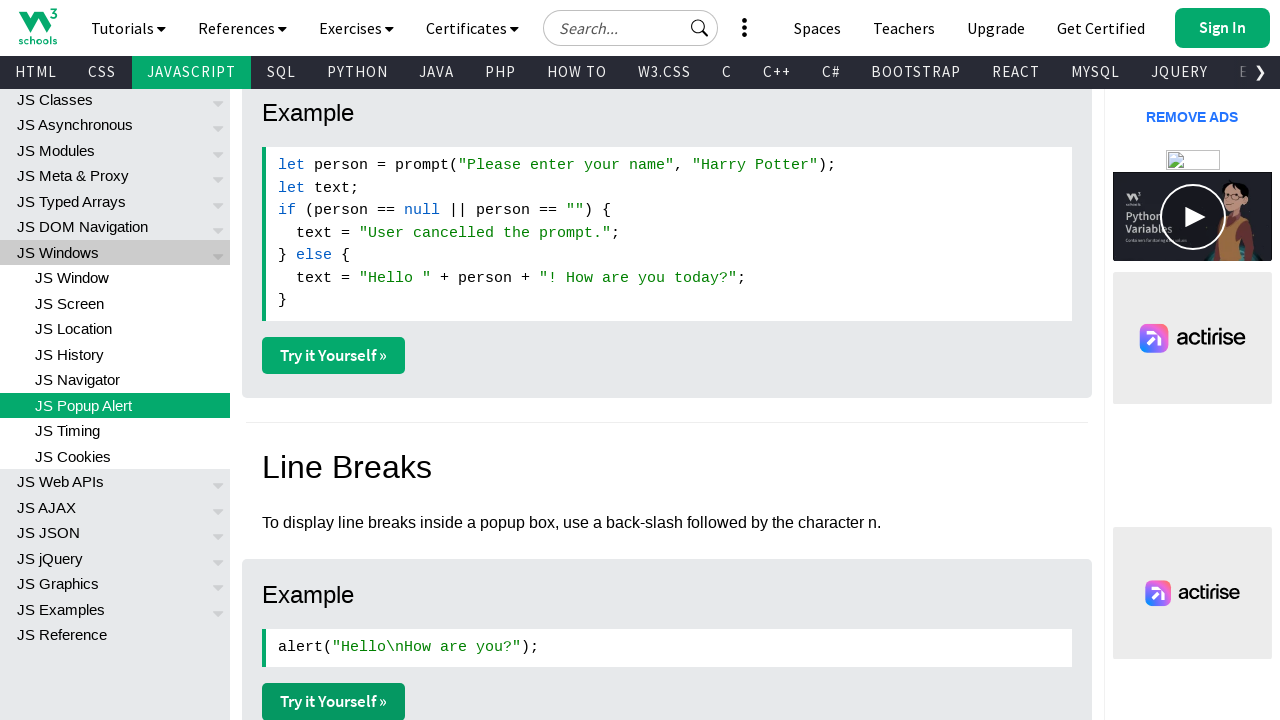

Brought a popup window to front
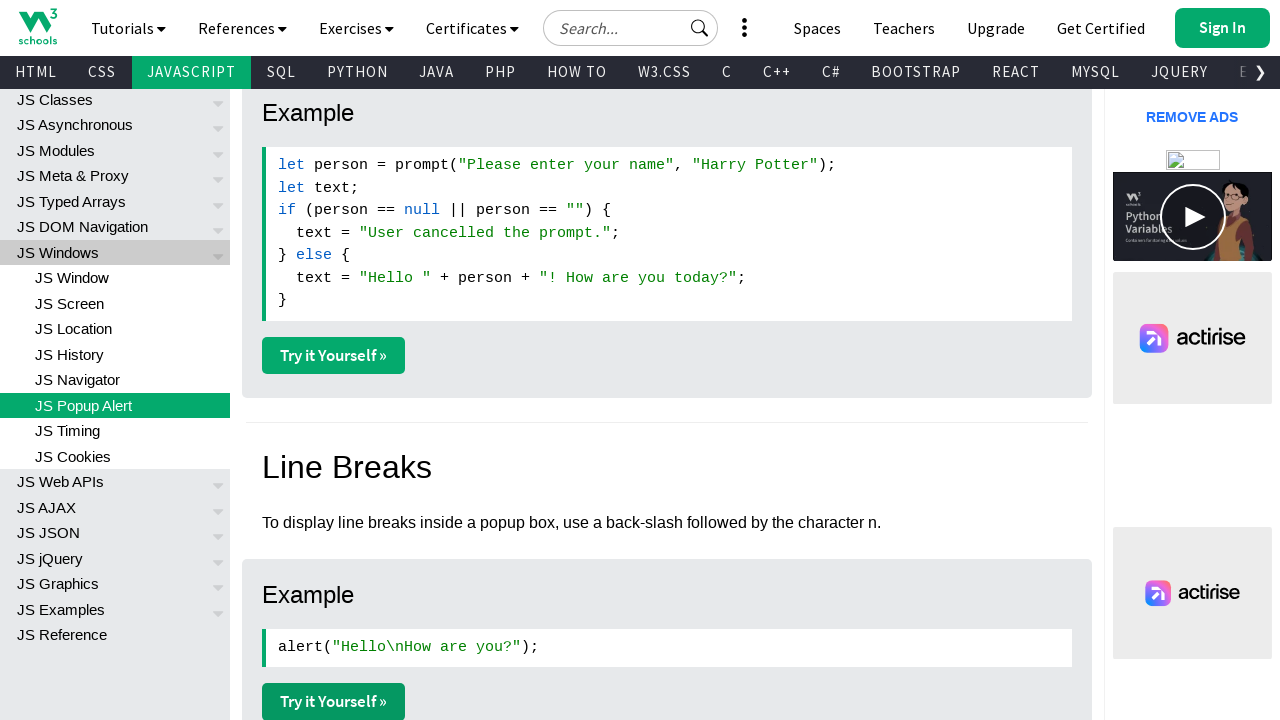

Verified popup window loaded successfully (DOM content loaded)
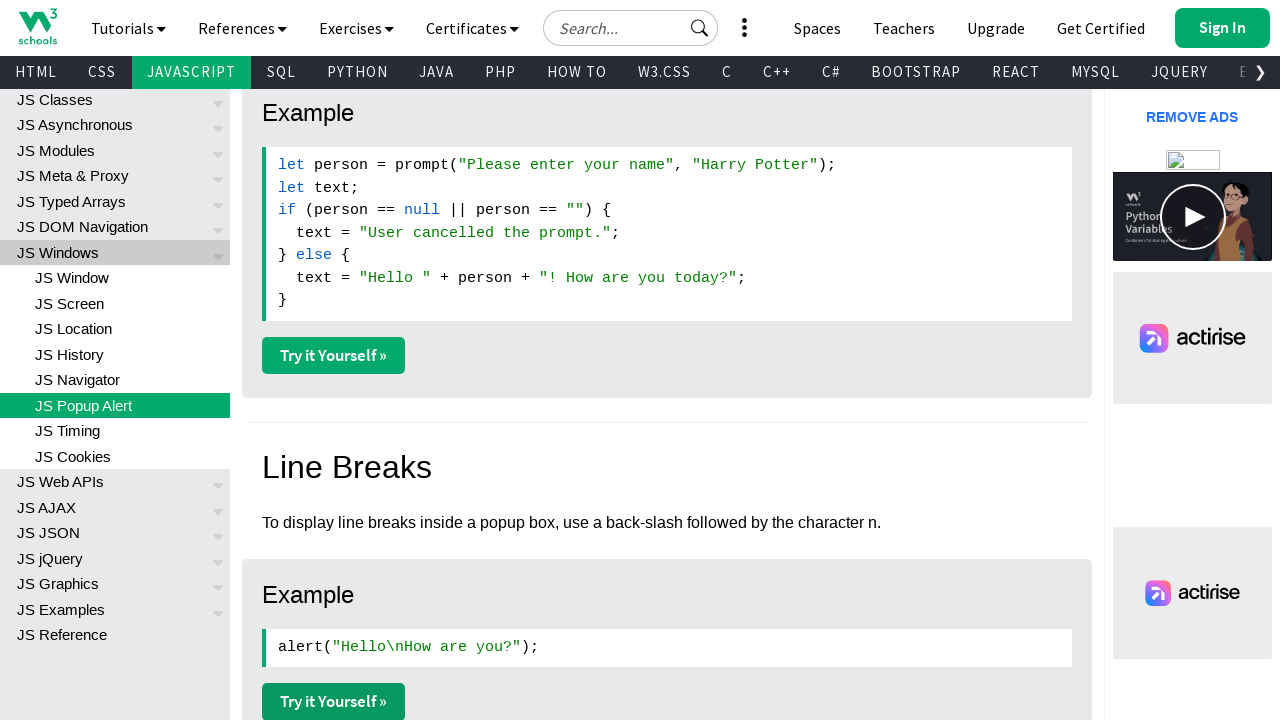

Brought a popup window to front
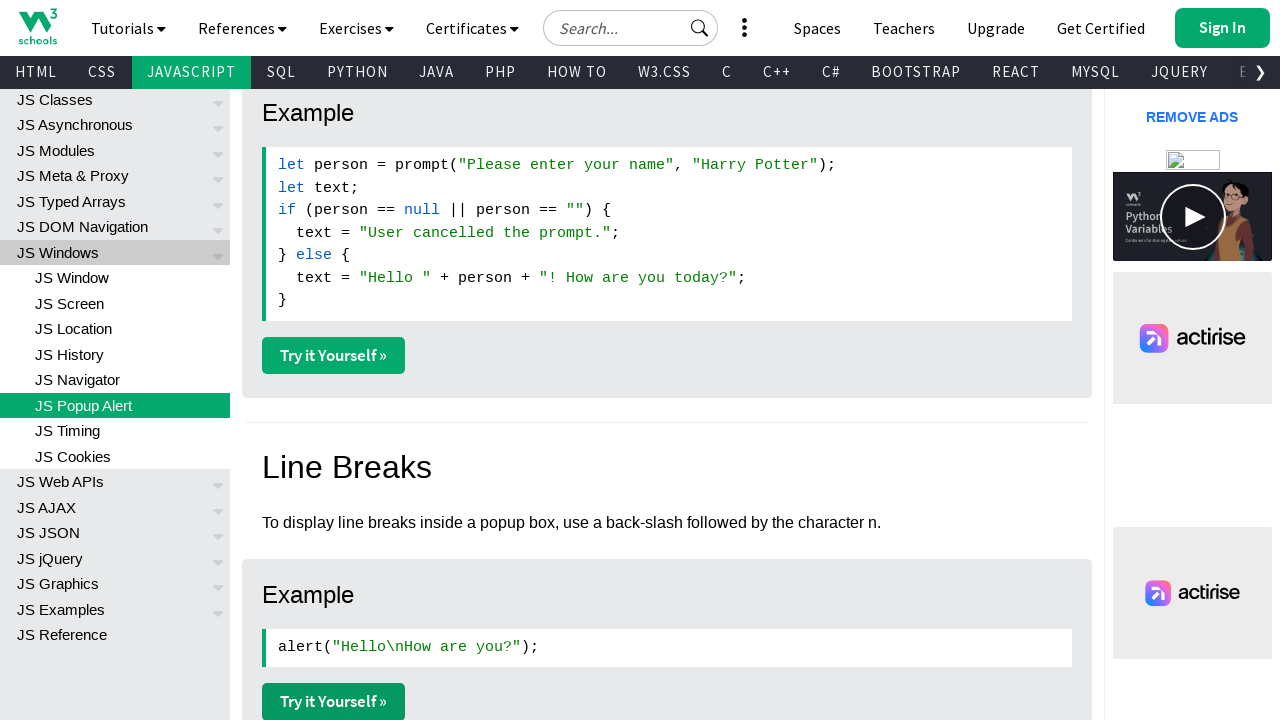

Verified popup window loaded successfully (DOM content loaded)
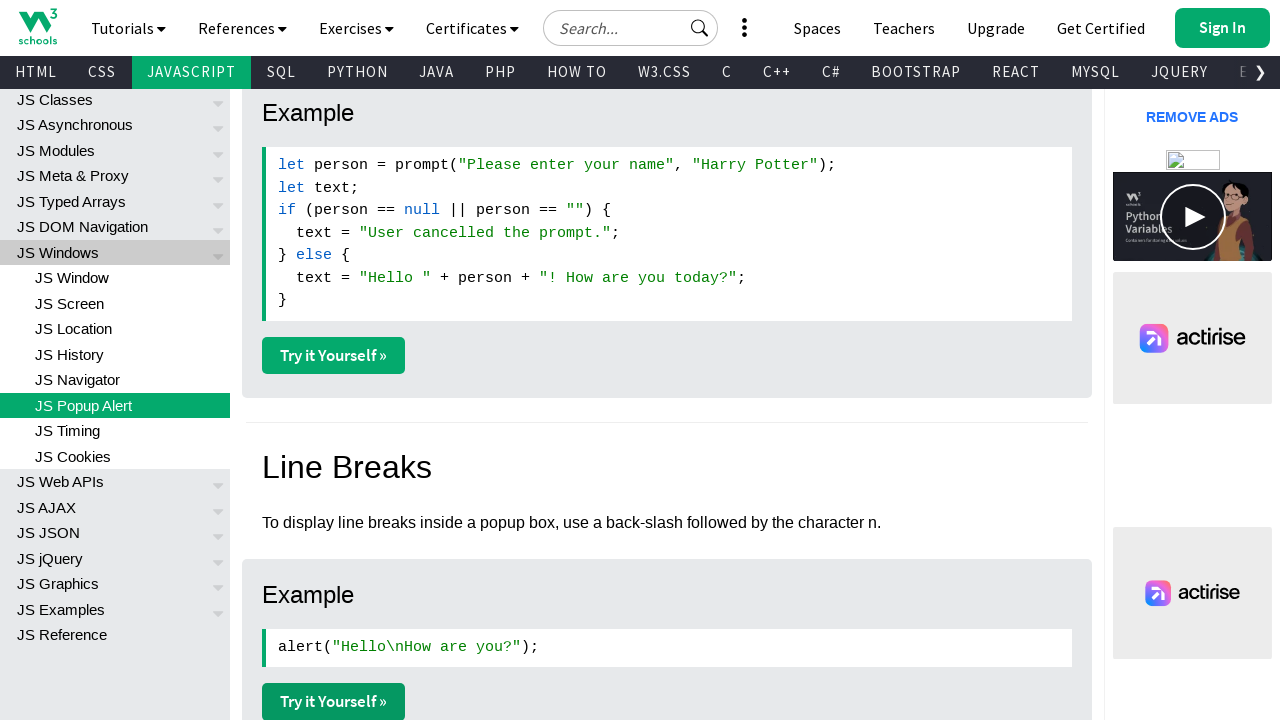

Brought a popup window to front
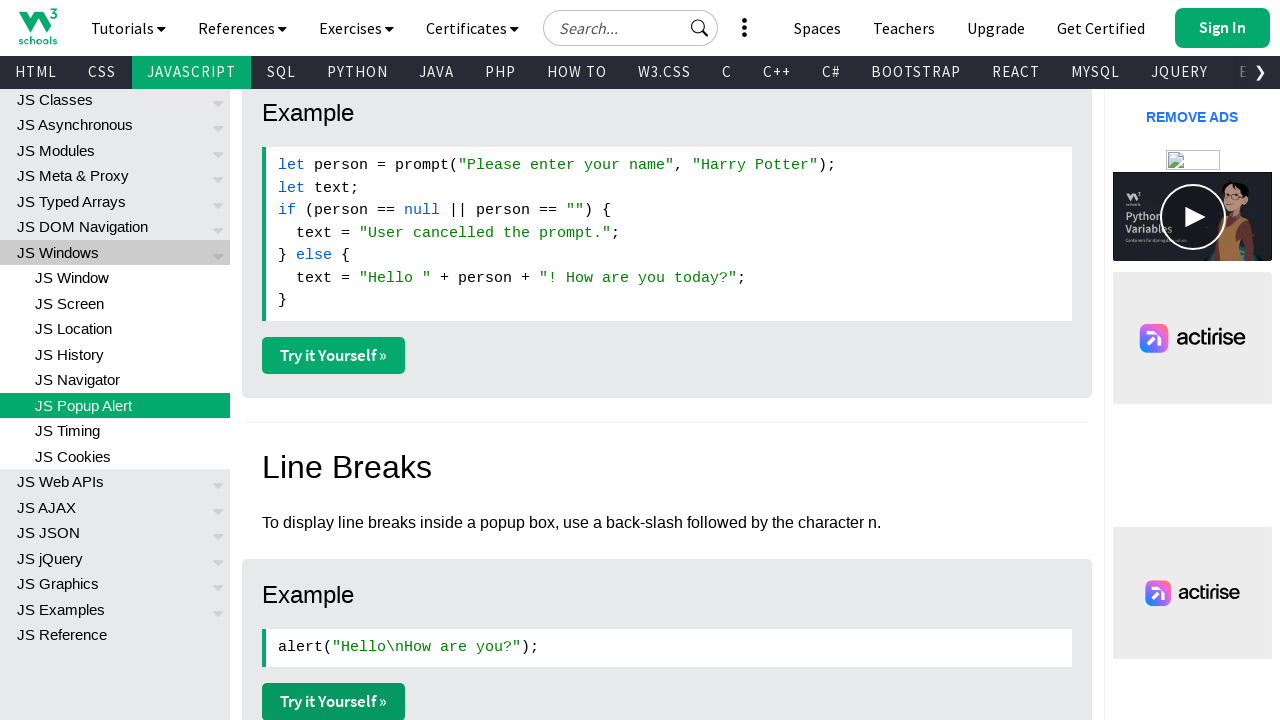

Verified popup window loaded successfully (DOM content loaded)
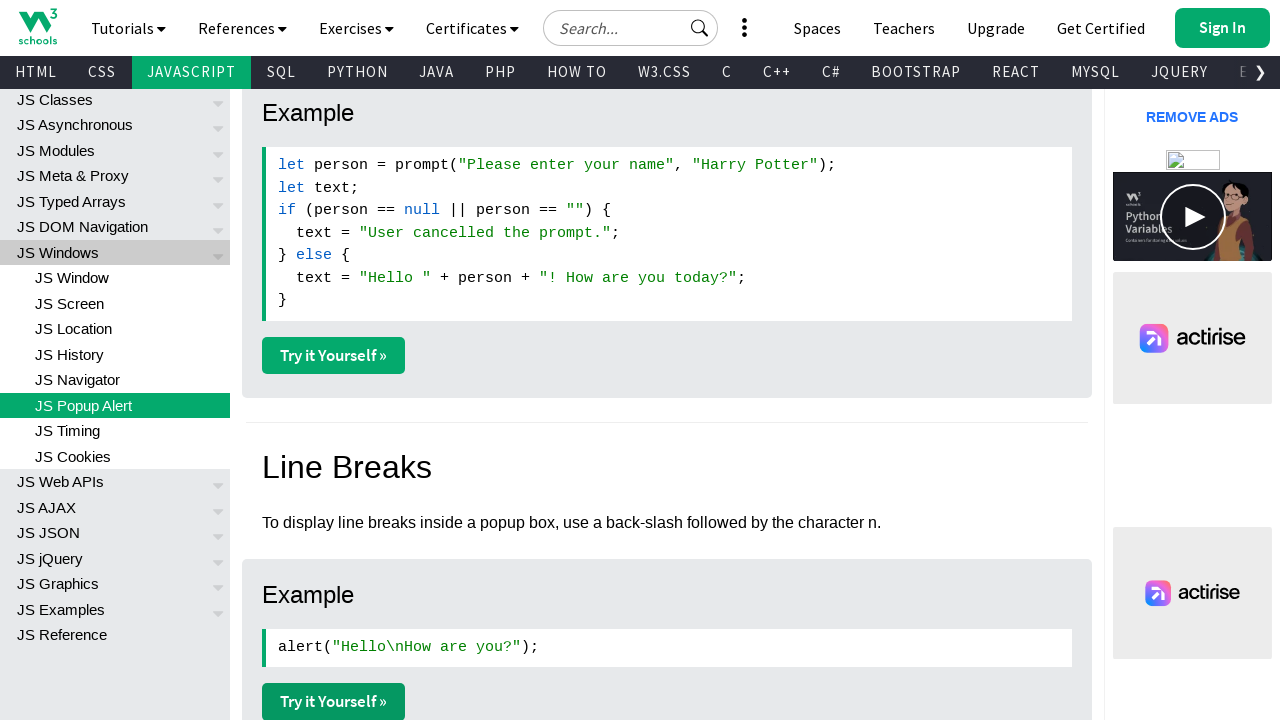

Brought a popup window to front
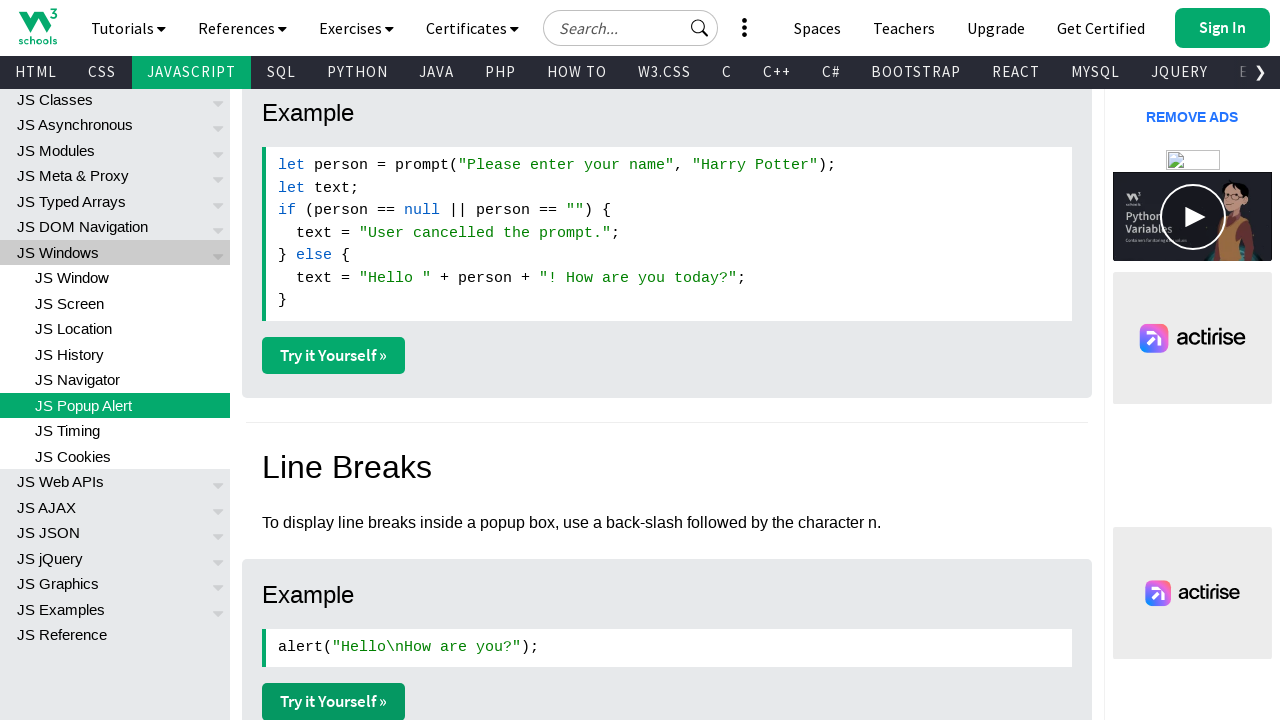

Verified popup window loaded successfully (DOM content loaded)
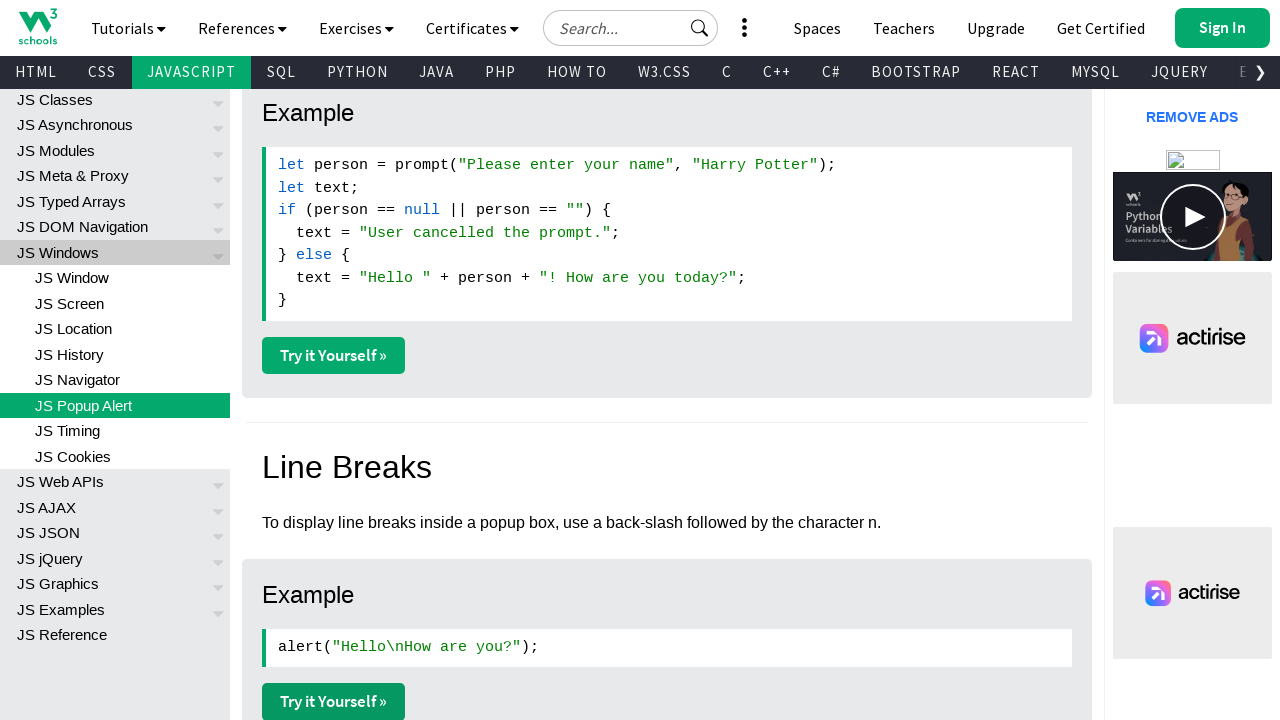

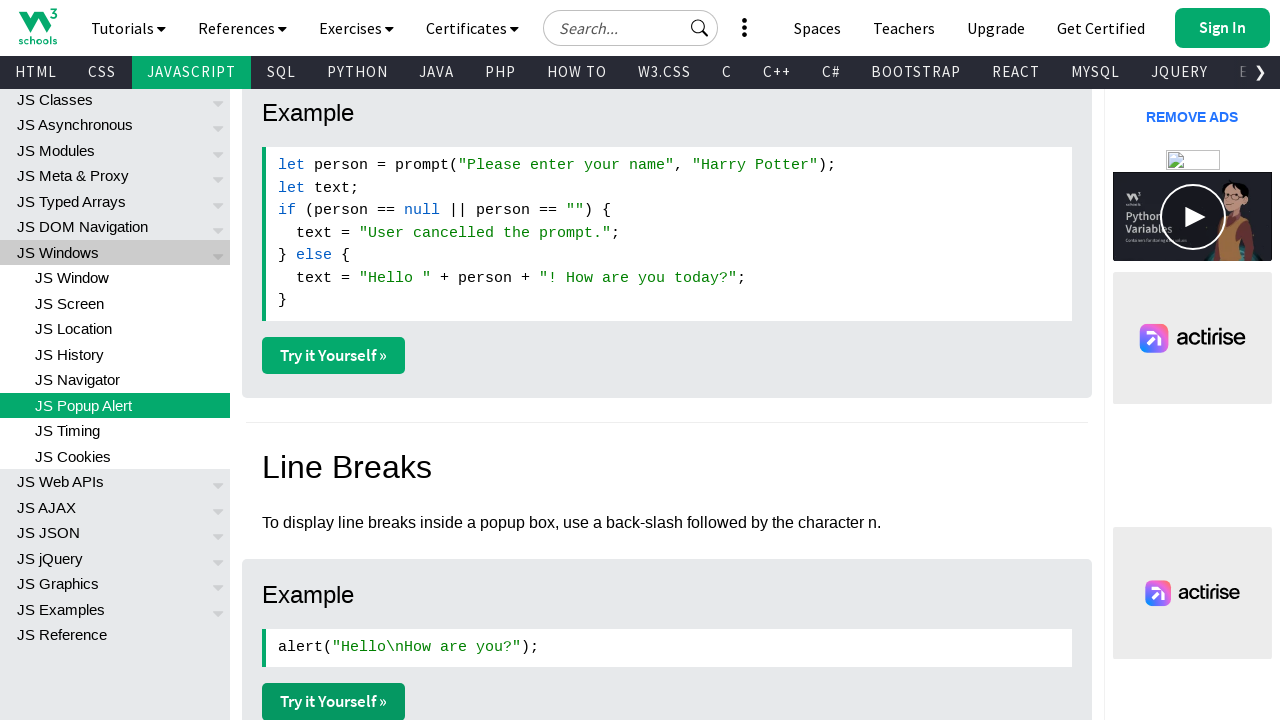